Tests multiple calculator operations (addition, multiplication, division, exponentiation, percentage) by entering expressions and clicking the equals button to get results

Starting URL: https://www.calculadoraonline.com.br/basica

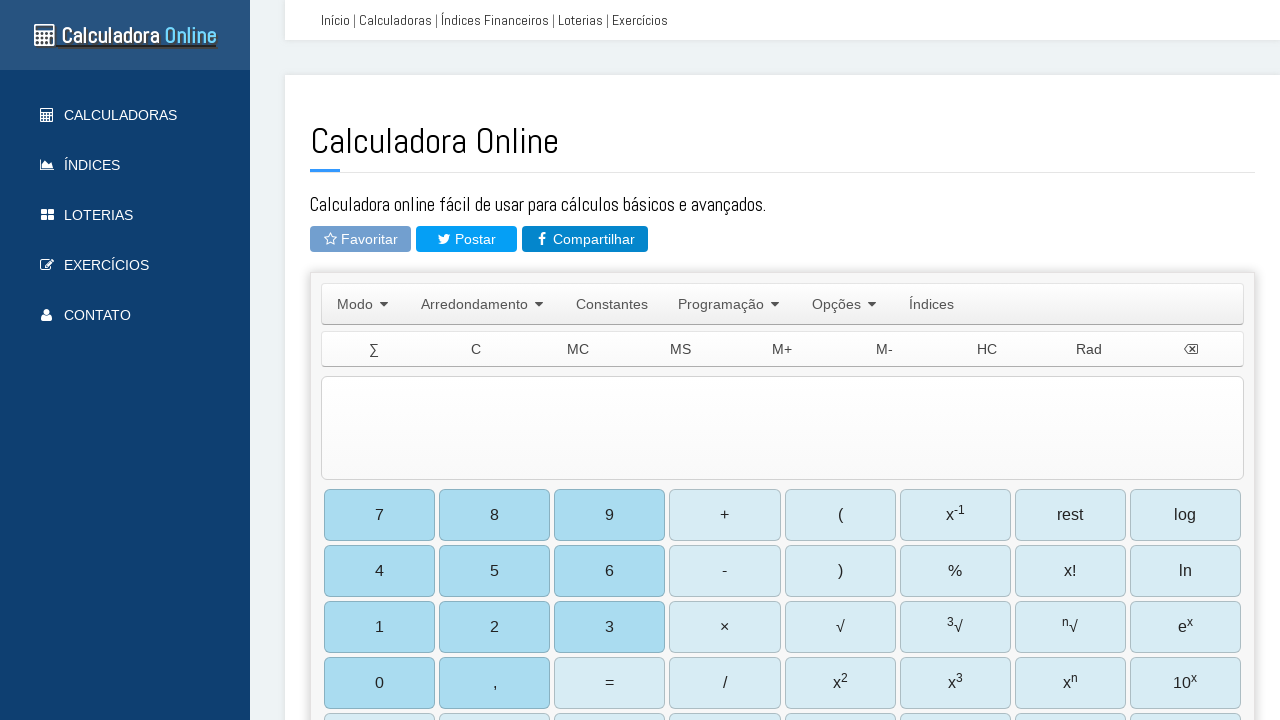

Located calculator input field
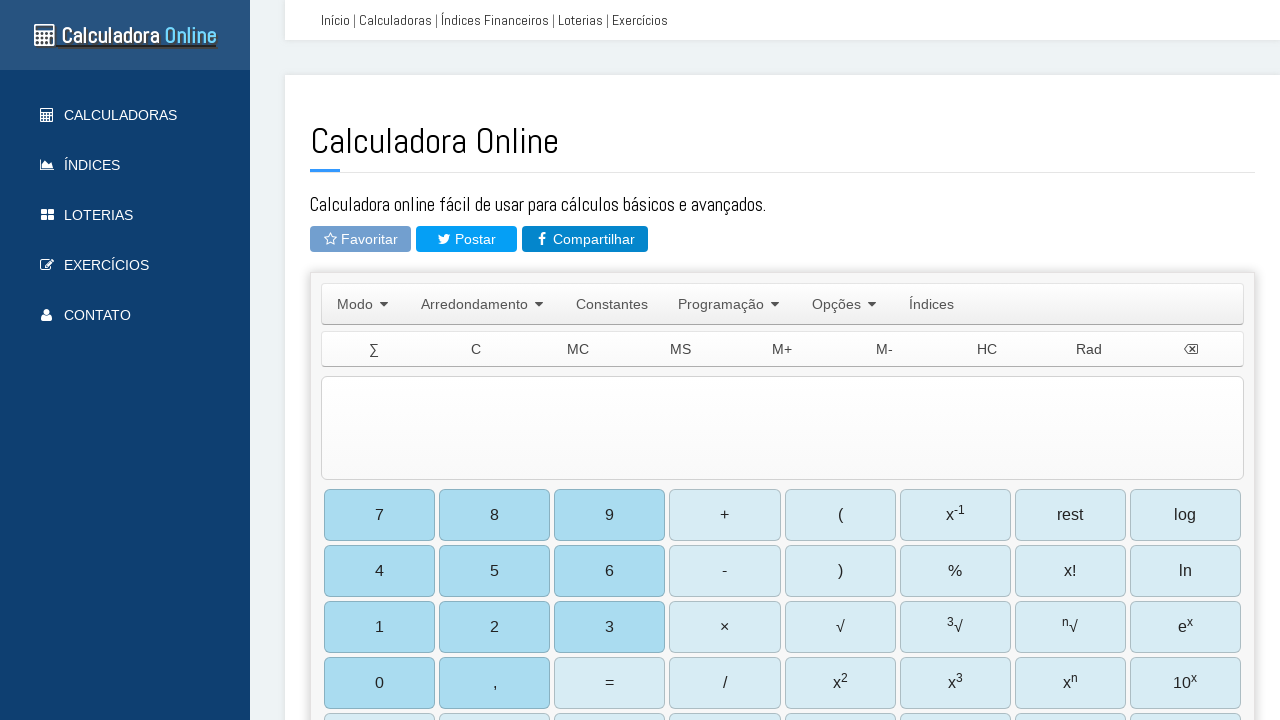

Entered addition expression '15+25' on #TIExp
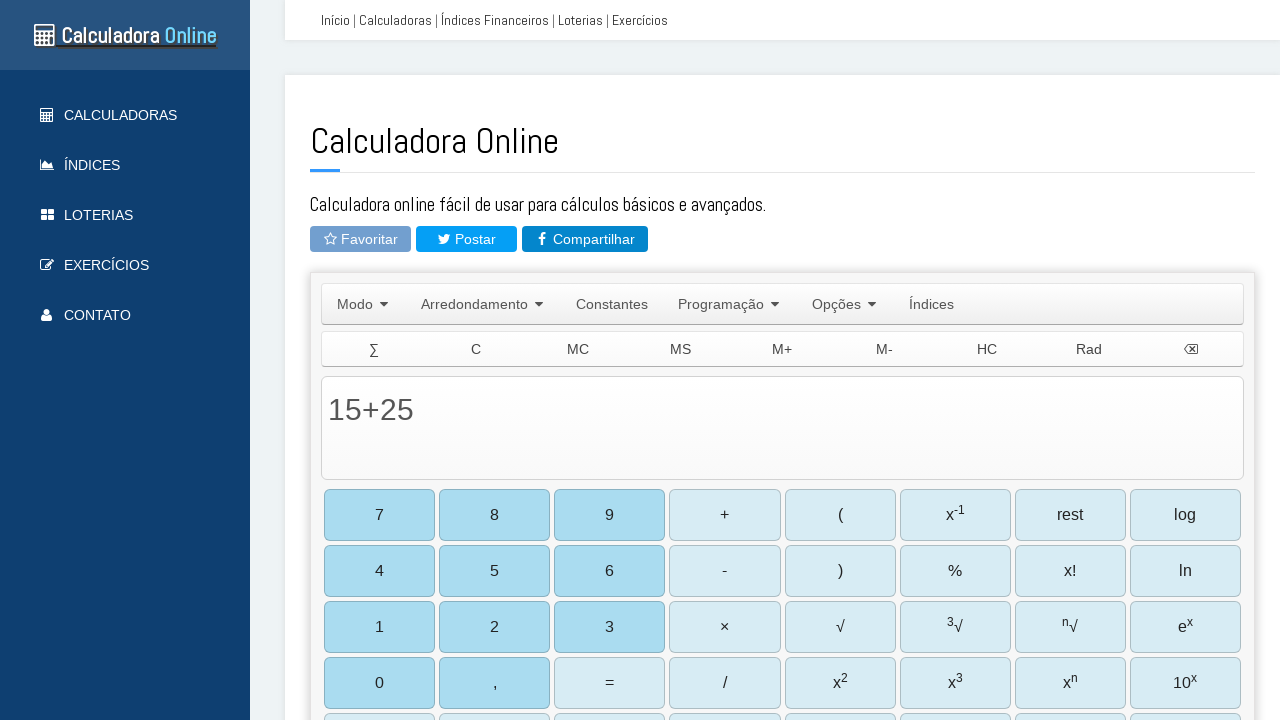

Clicked equals button to calculate addition result at (610, 683) on #b27
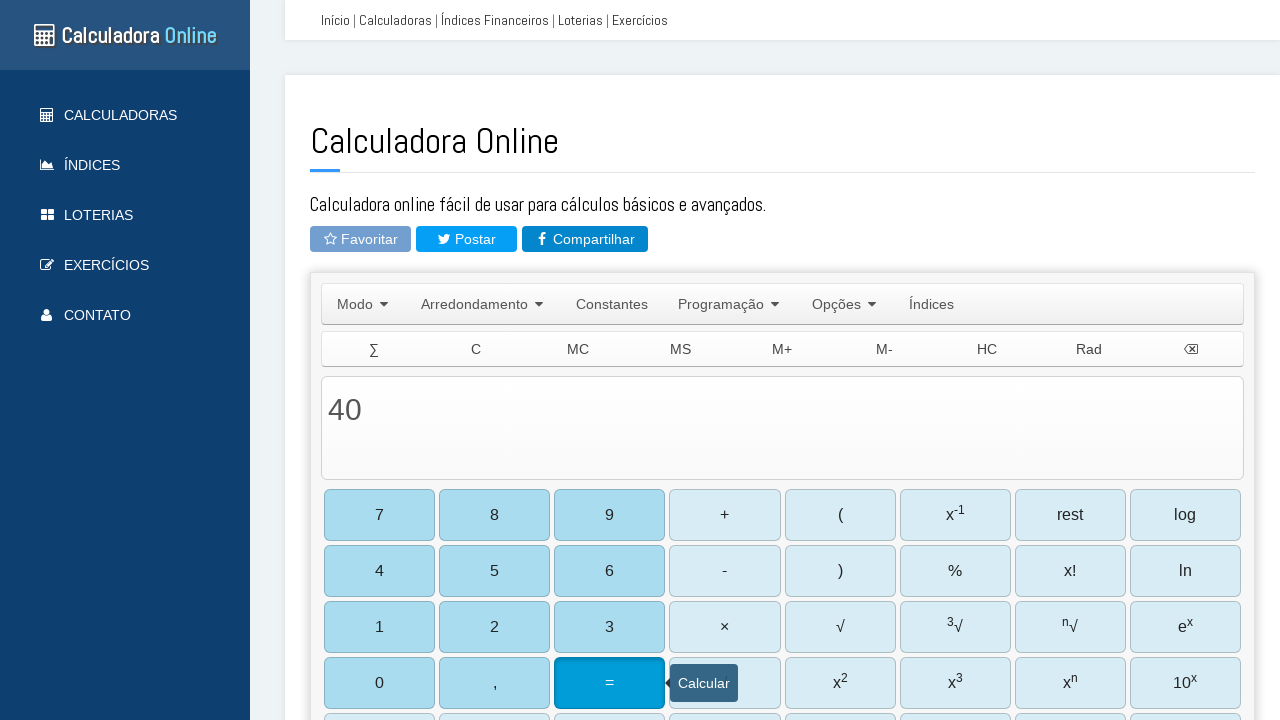

Waited 500ms for addition result to display
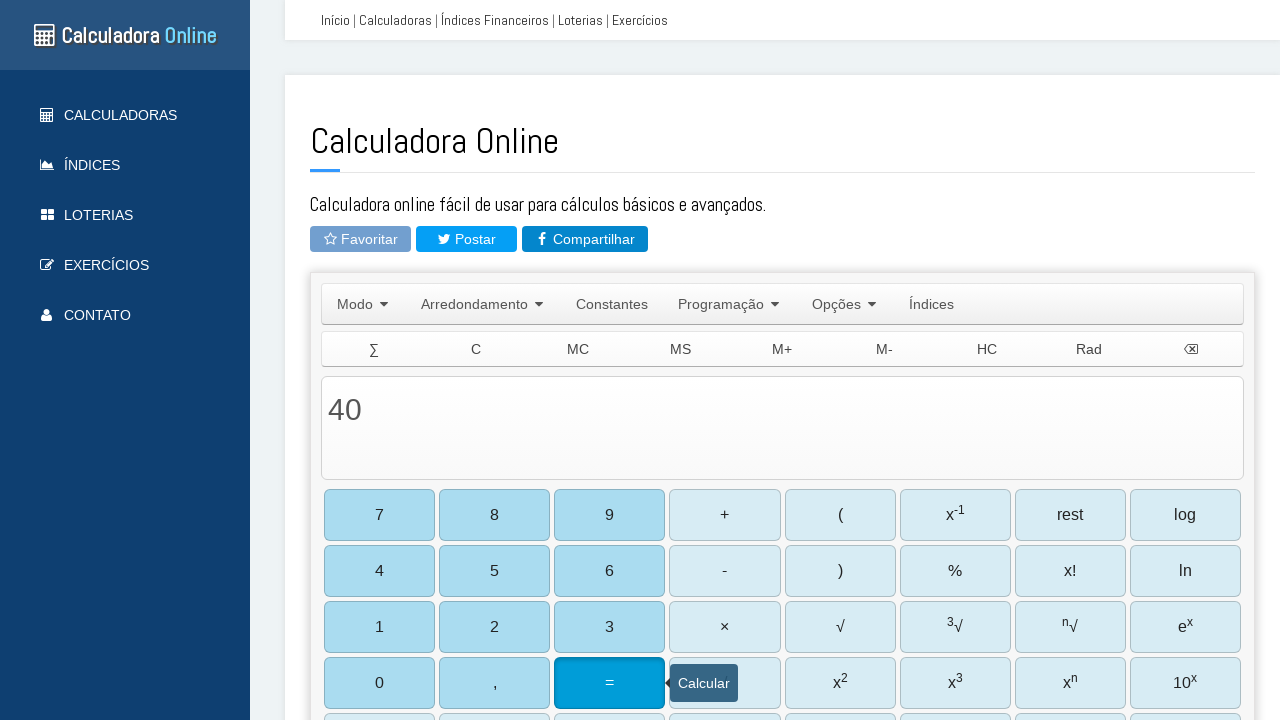

Cleared input field on #TIExp
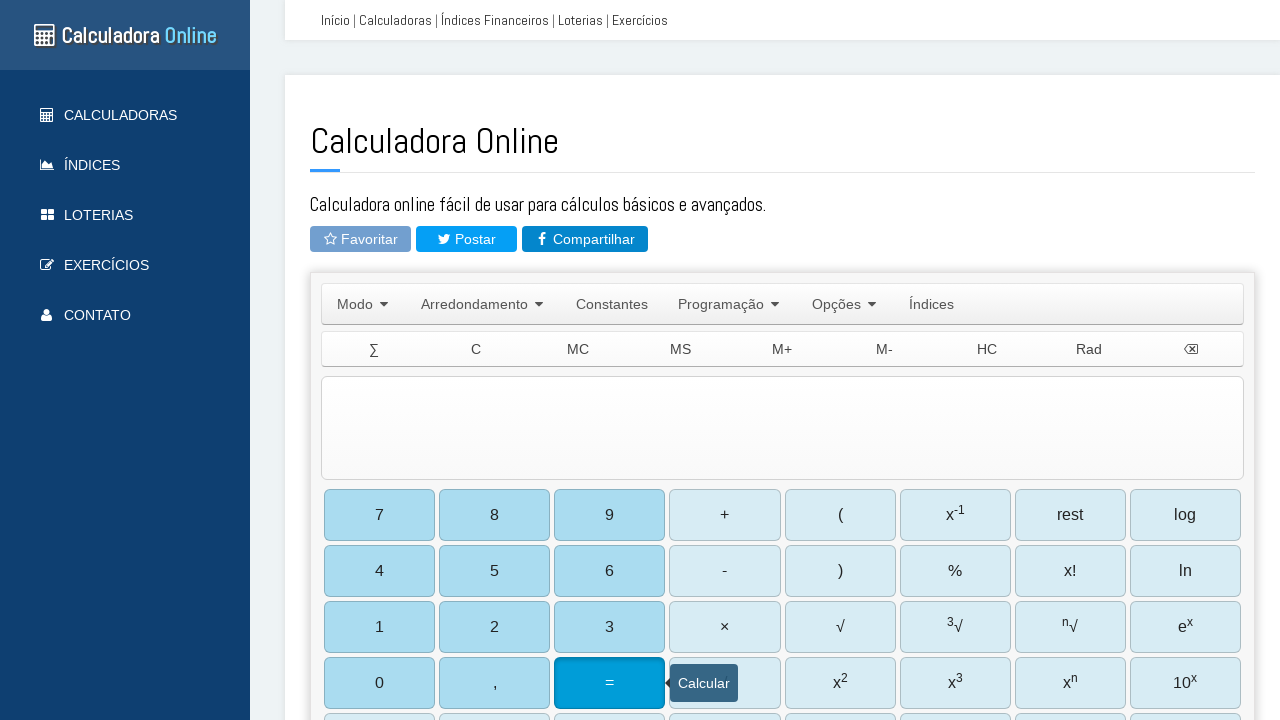

Entered multiplication expression '7*8' on #TIExp
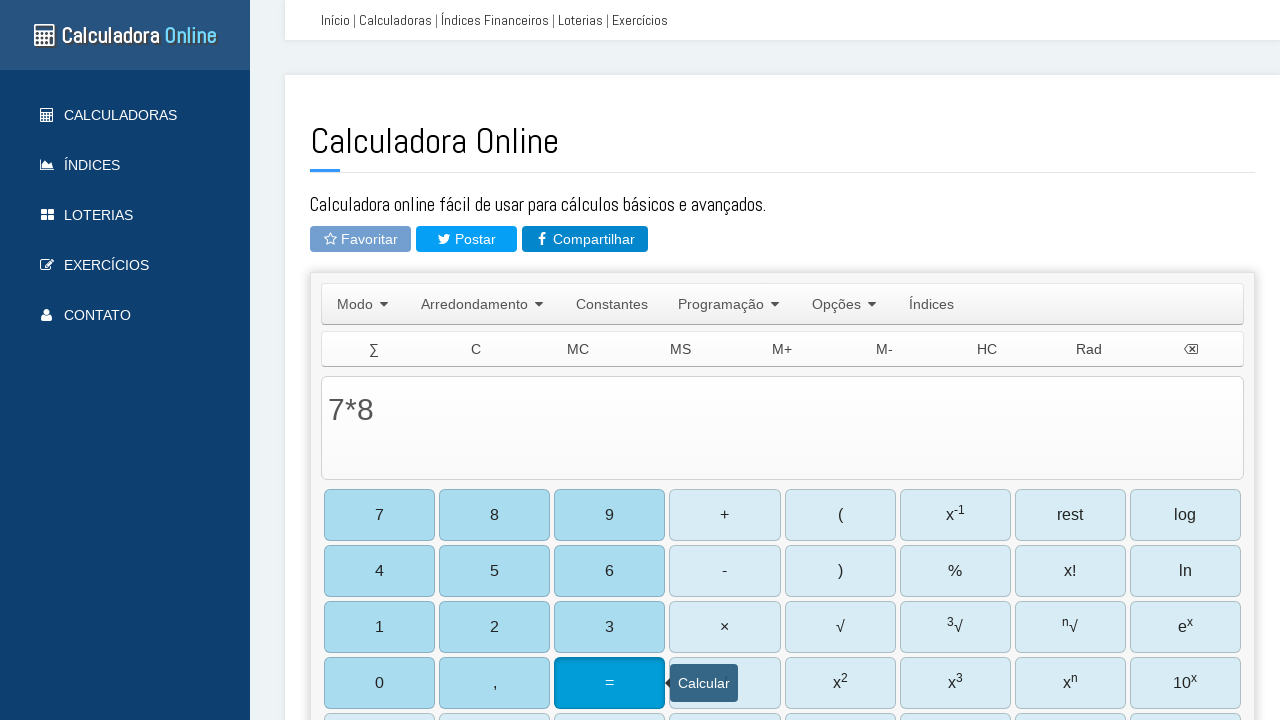

Clicked equals button to calculate multiplication result at (610, 683) on #b27
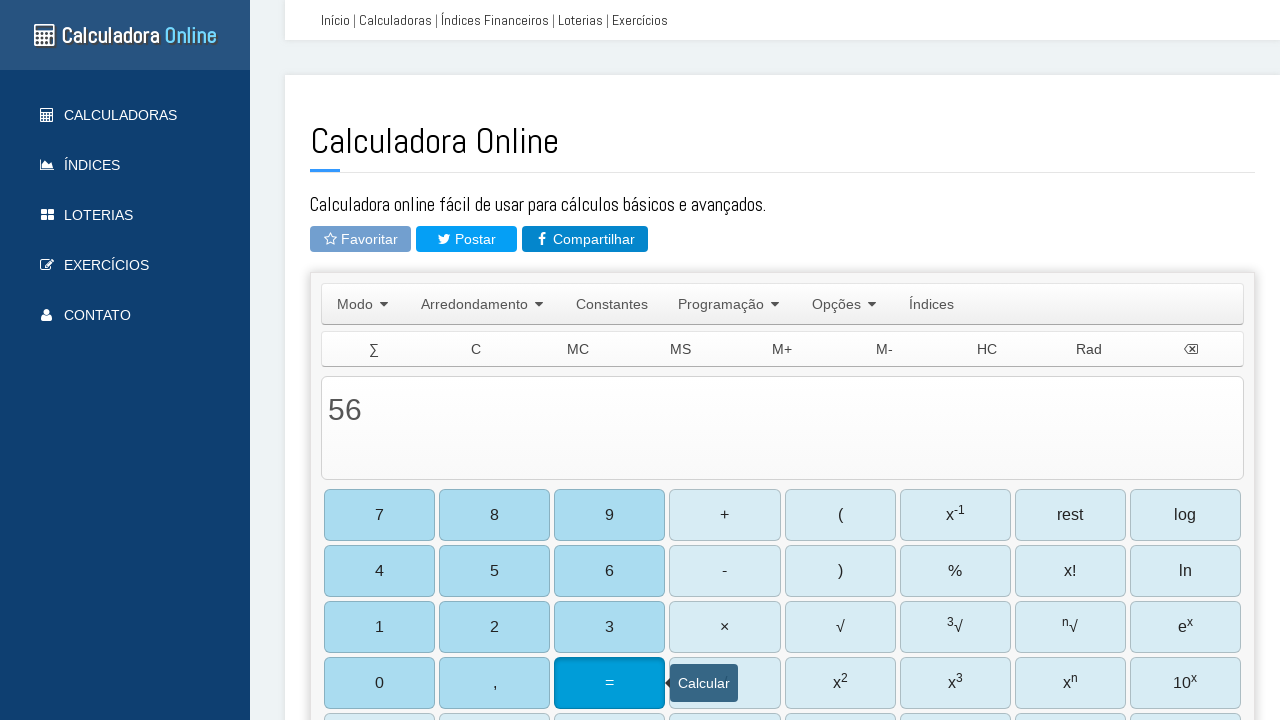

Waited 500ms for multiplication result to display
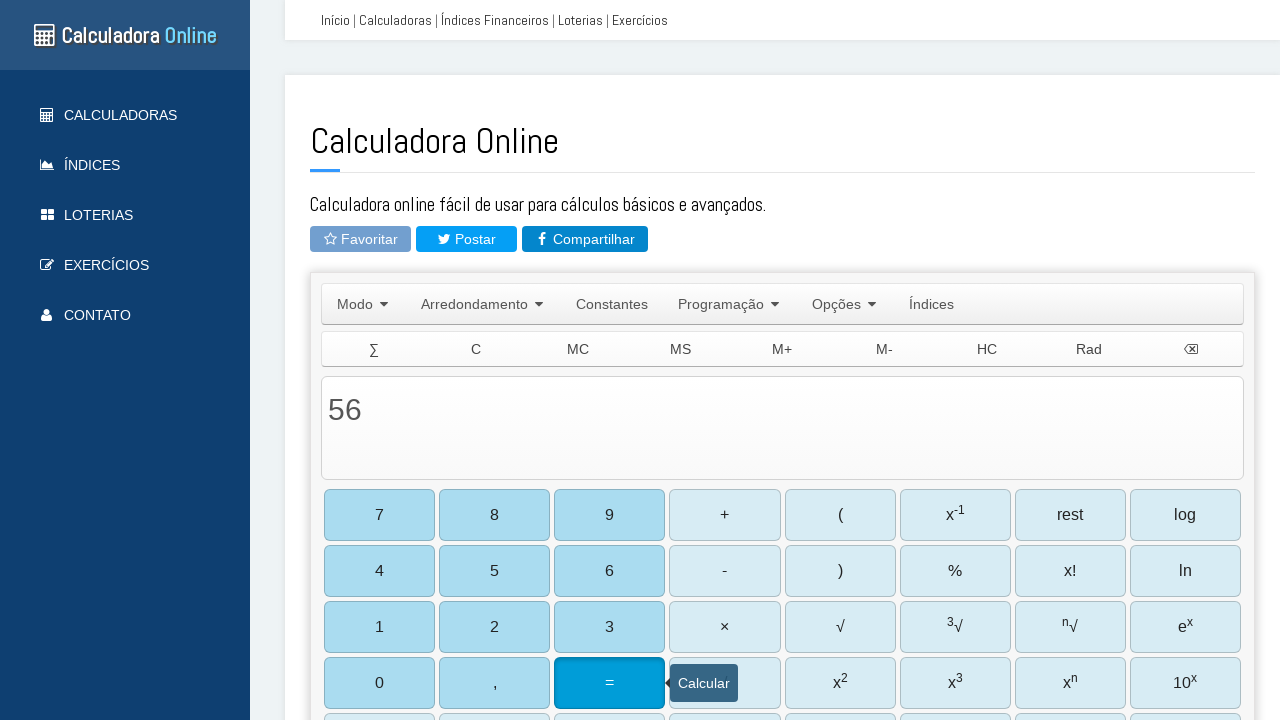

Cleared input field on #TIExp
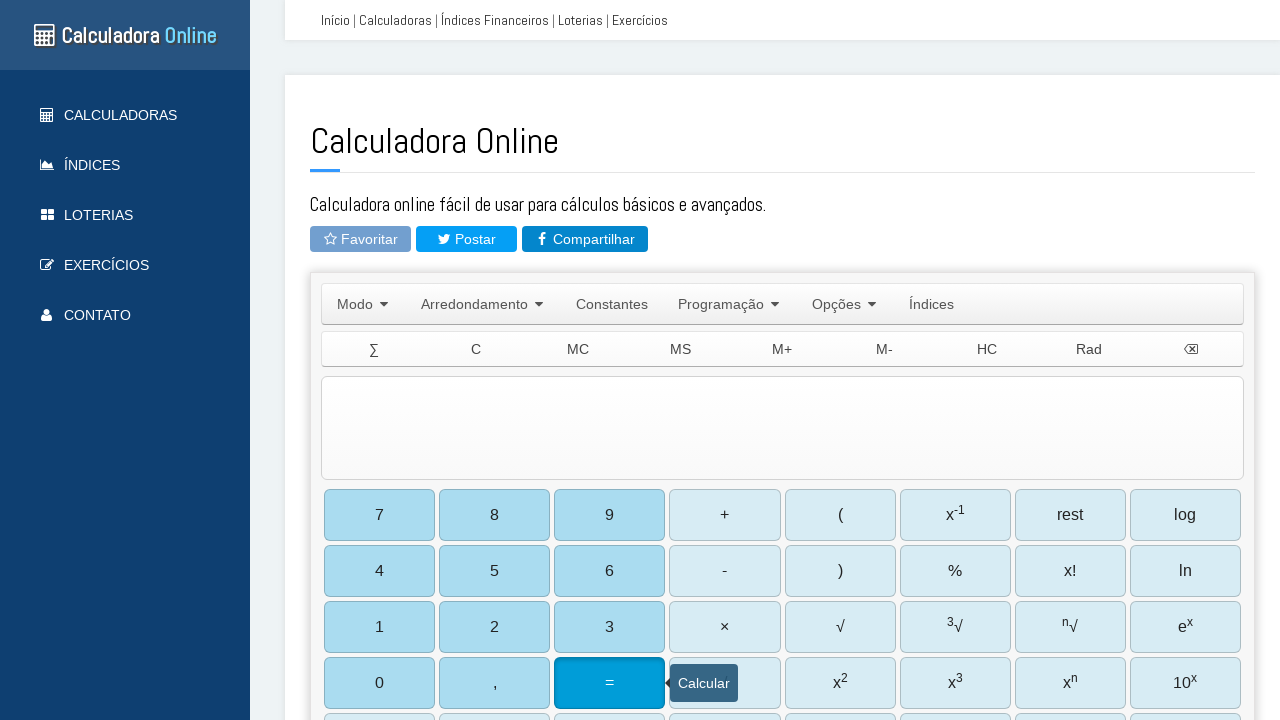

Entered division expression '100/4' on #TIExp
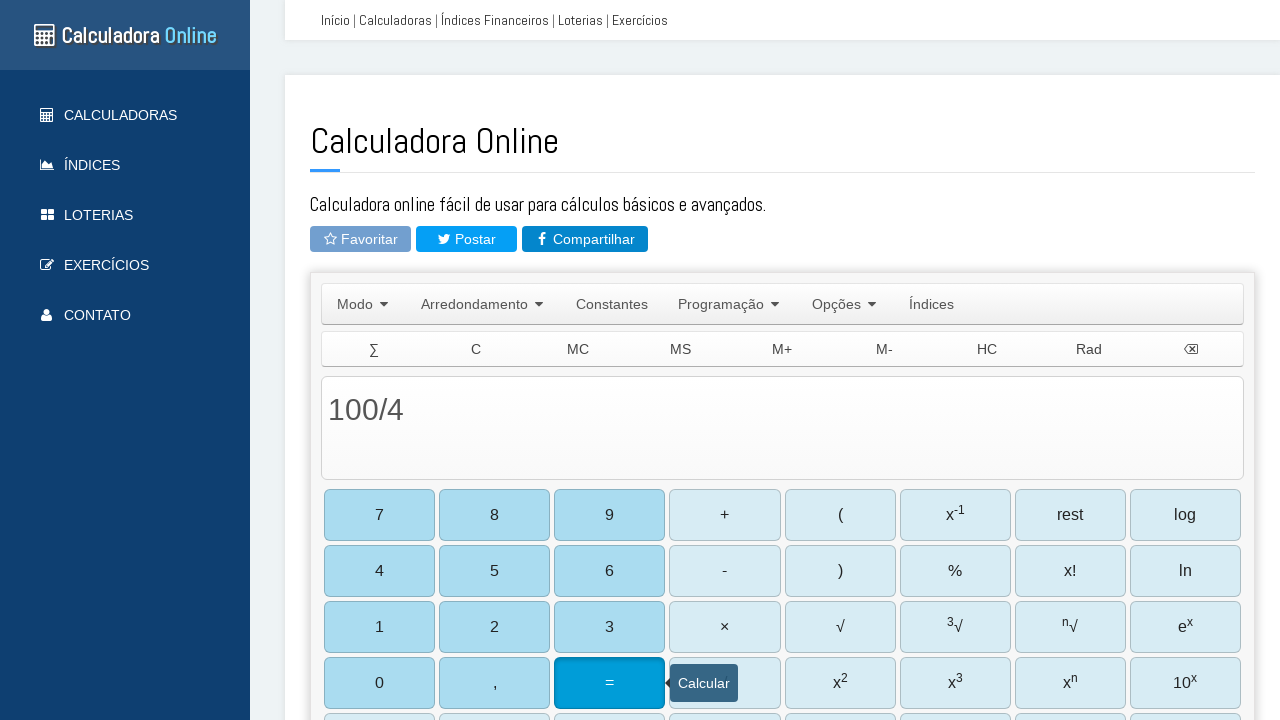

Clicked equals button to calculate division result at (610, 683) on #b27
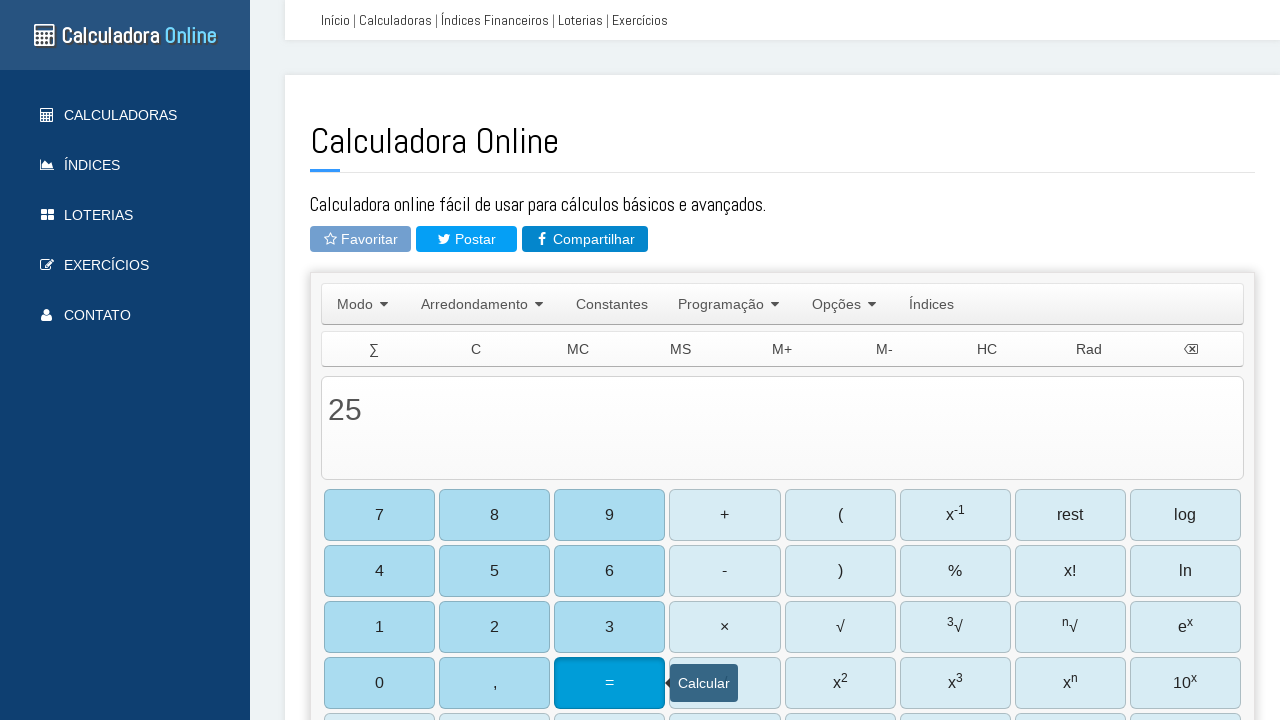

Waited 500ms for division result to display
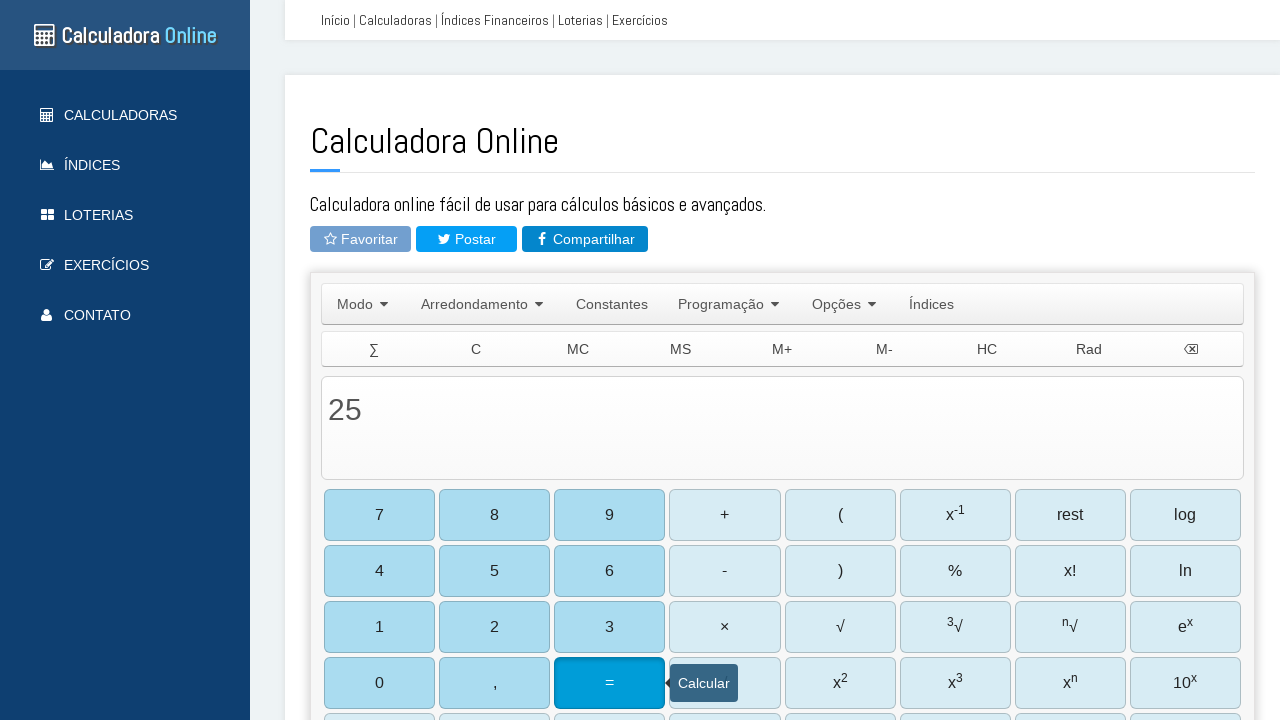

Cleared input field on #TIExp
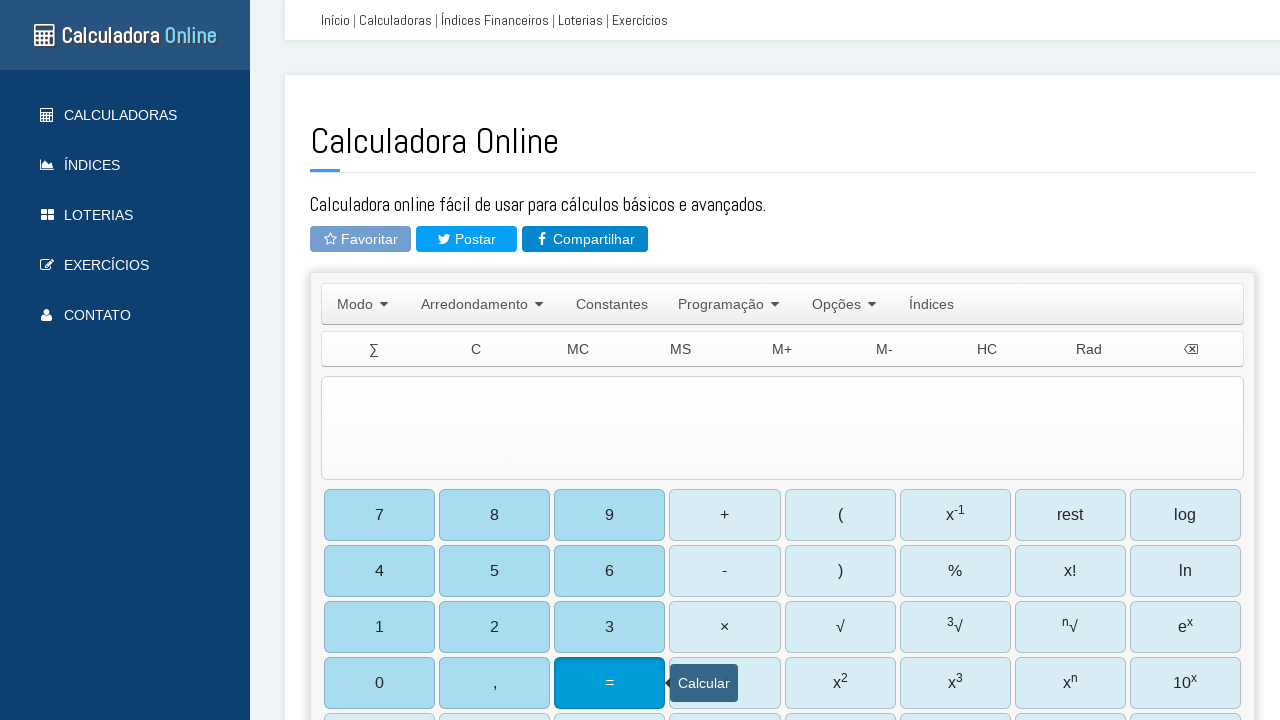

Entered exponentiation expression '2^10' on #TIExp
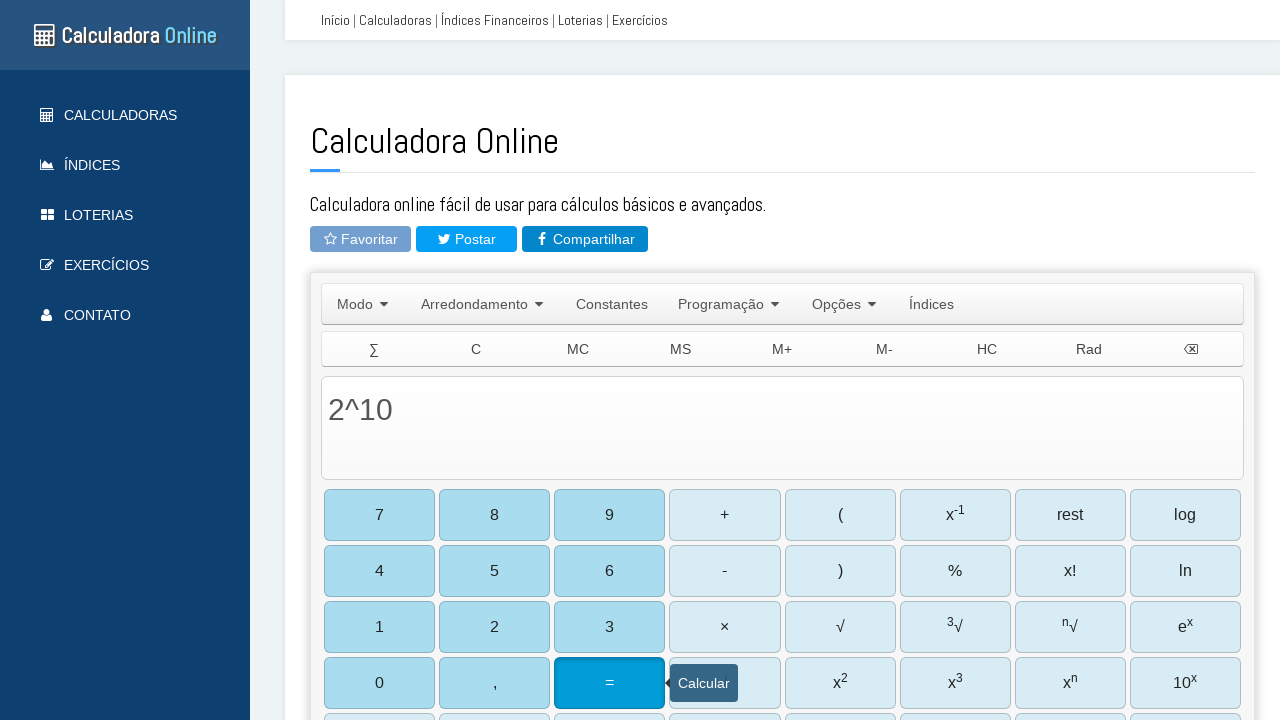

Clicked equals button to calculate exponentiation result at (610, 683) on #b27
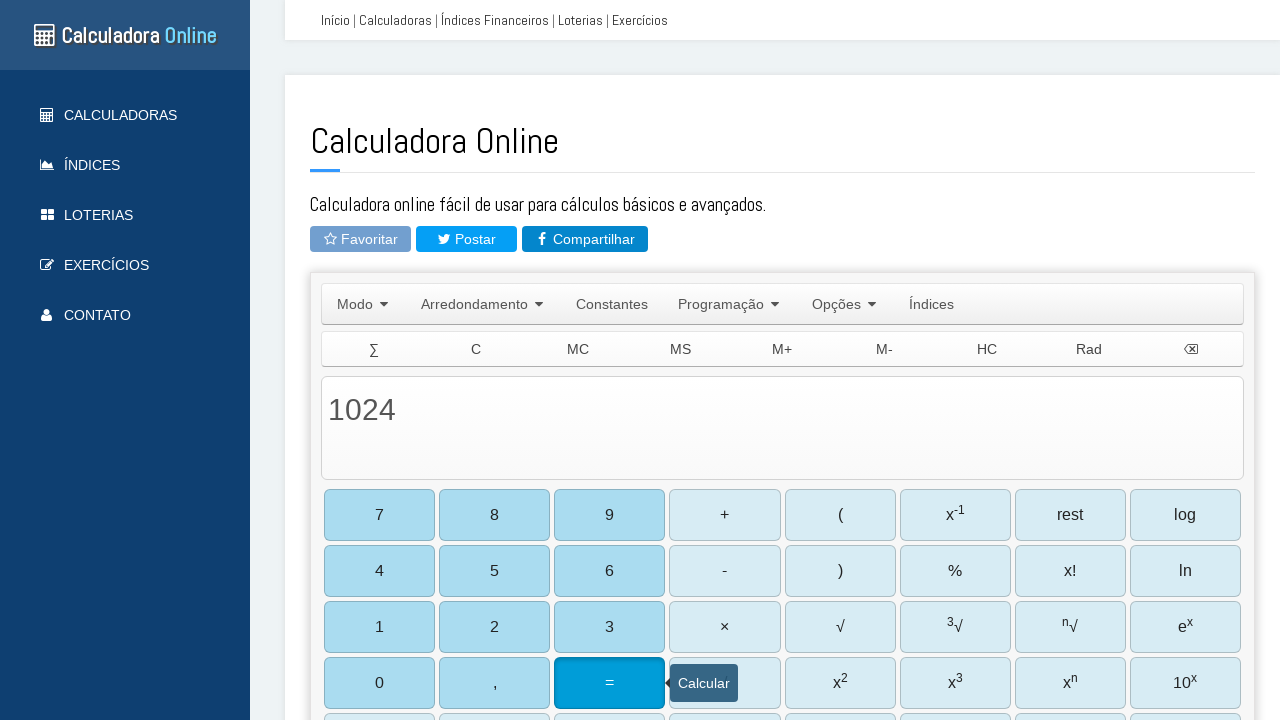

Waited 500ms for exponentiation result to display
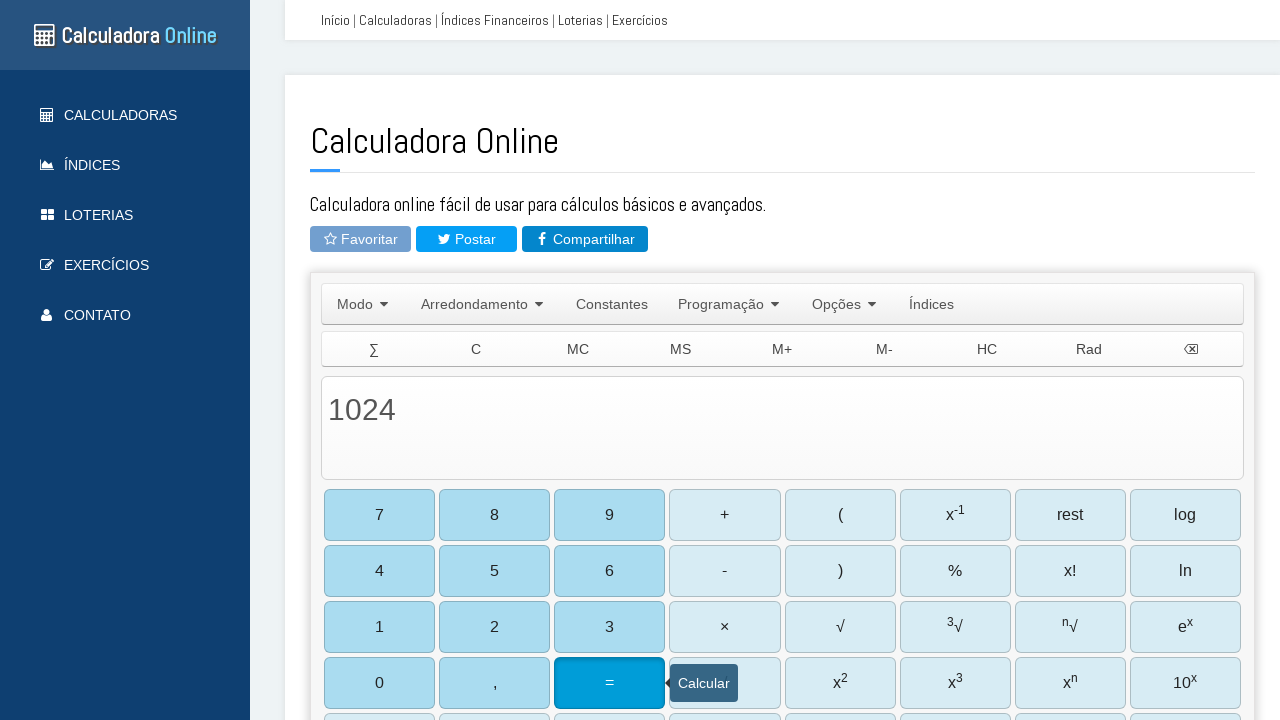

Cleared input field on #TIExp
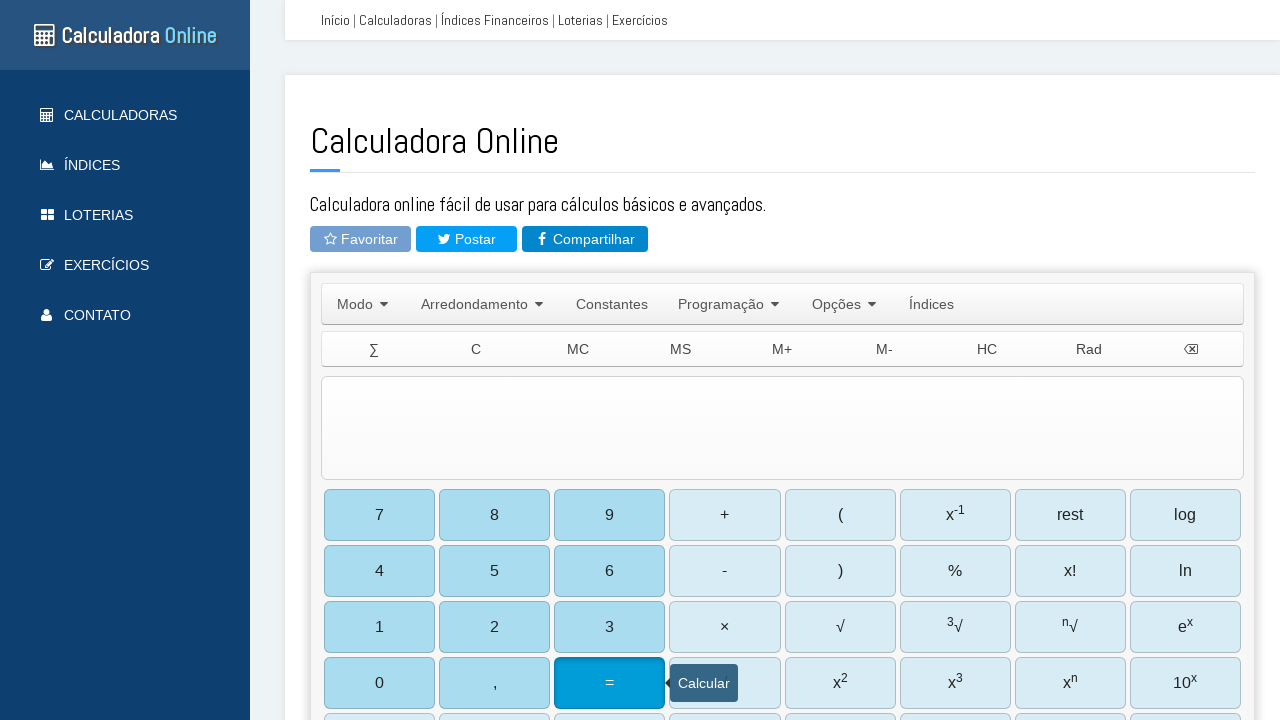

Entered percentage expression '200%50' on #TIExp
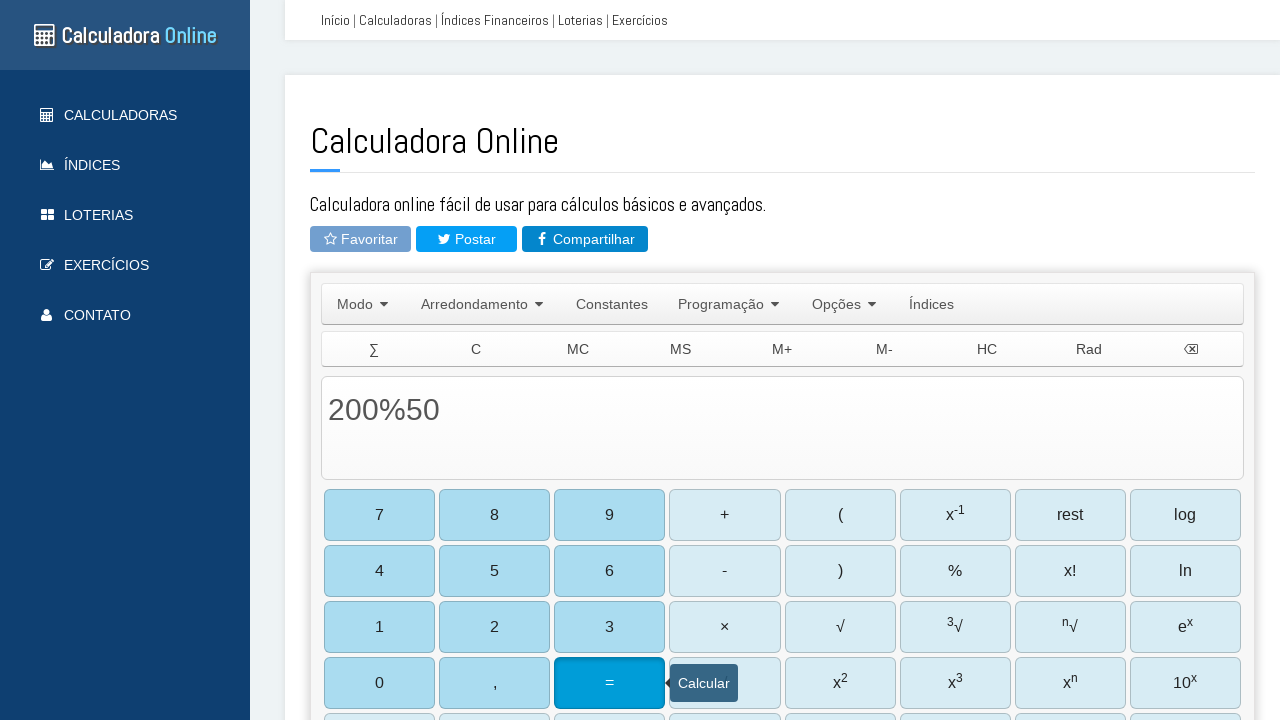

Clicked equals button to calculate percentage result at (610, 683) on #b27
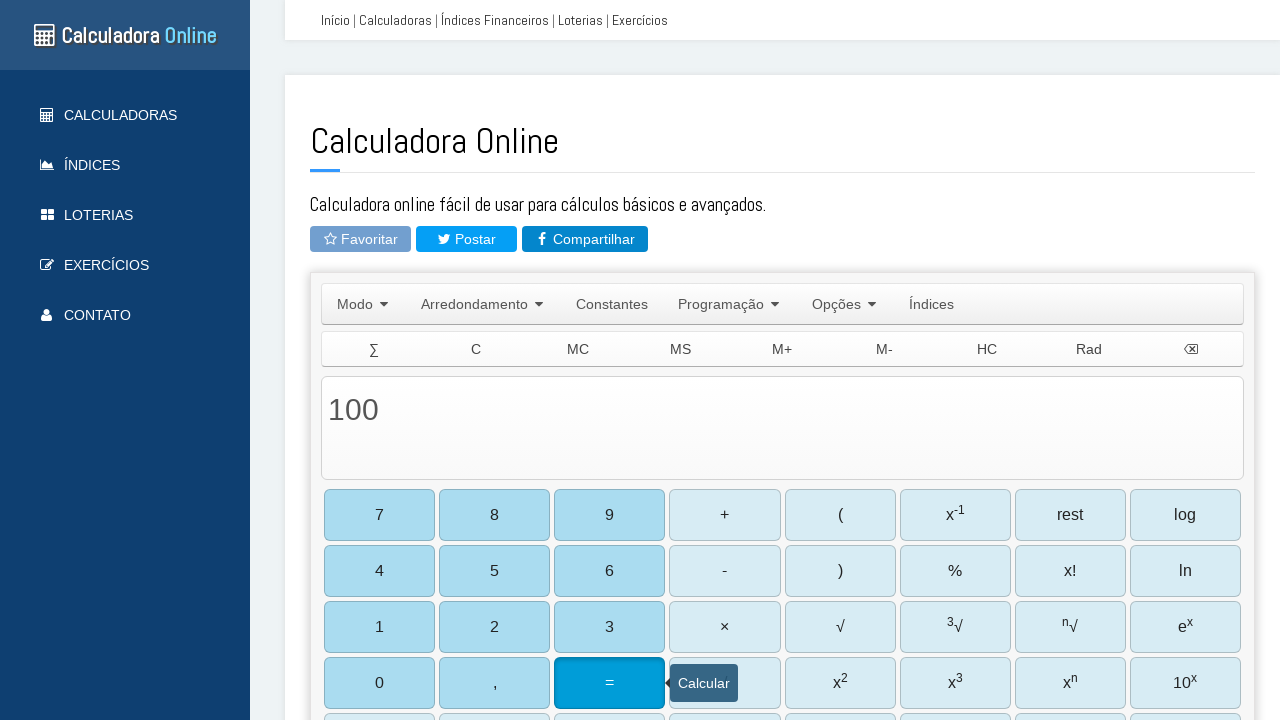

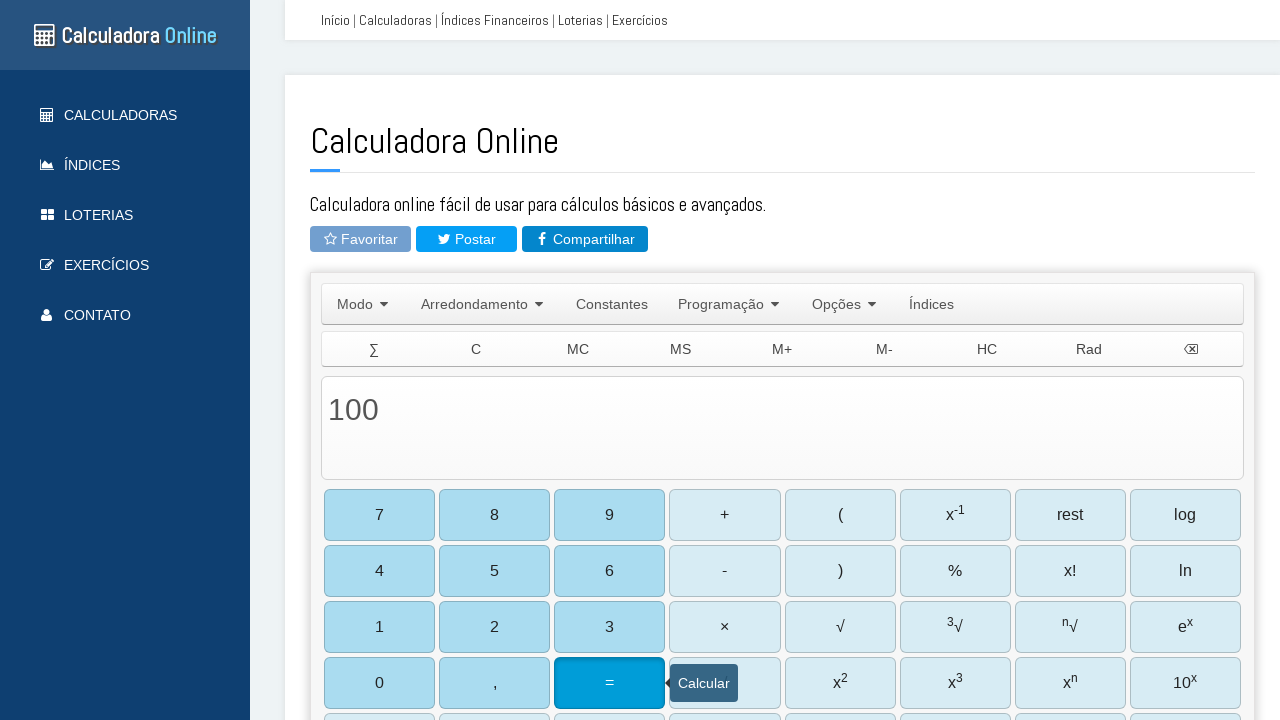